Tests JavaScript prompt dialog handling by dismissing it, accepting with empty value, and accepting with text input.

Starting URL: https://the-internet.herokuapp.com/javascript_alerts

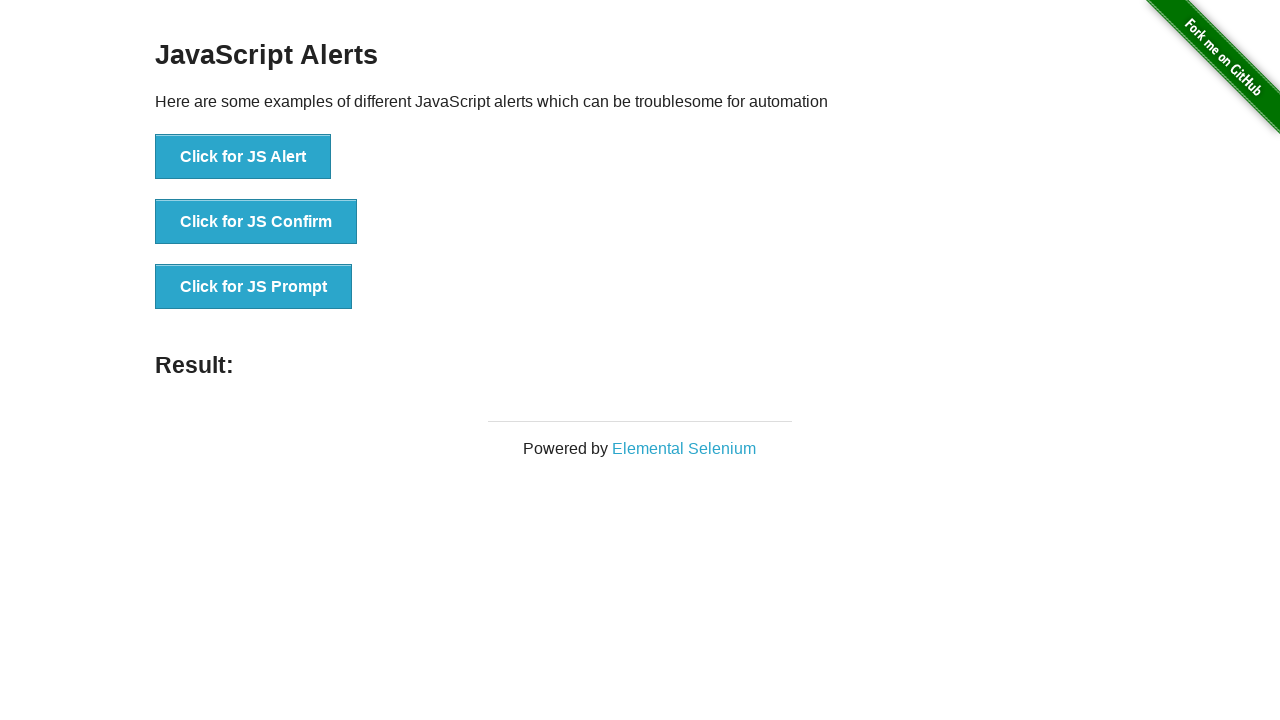

Waited for prompt button to be visible
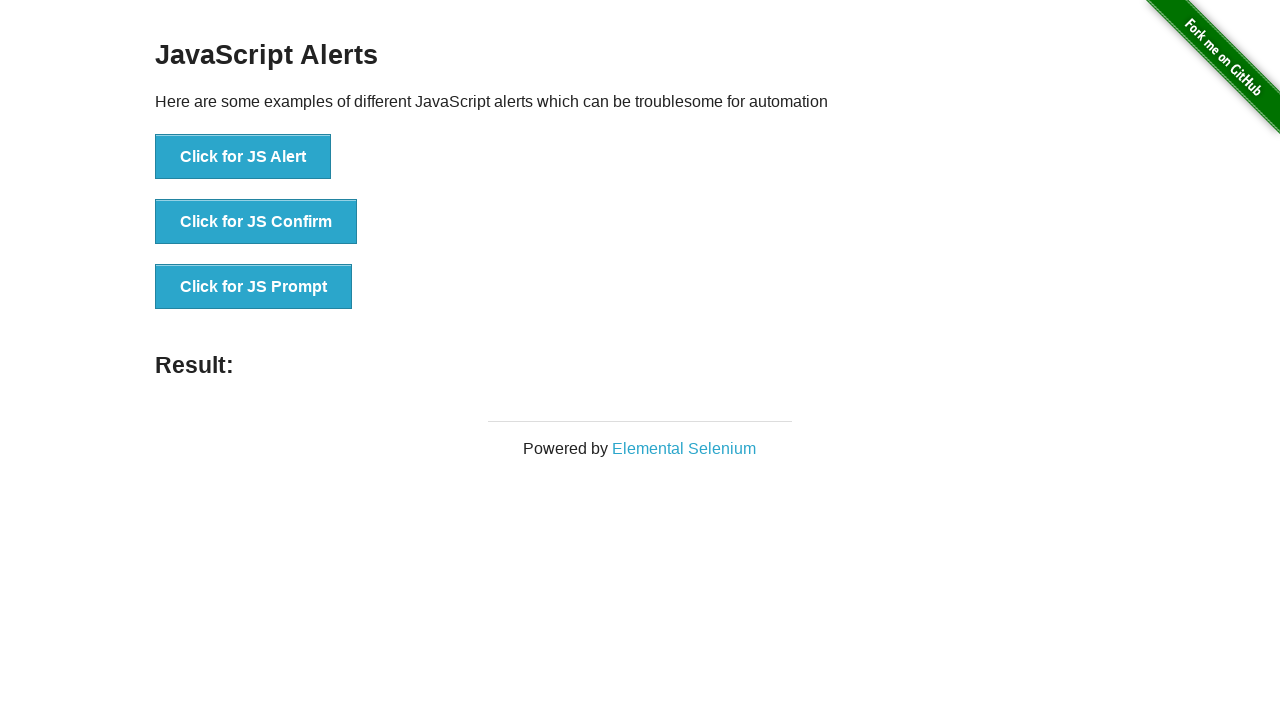

Set up dialog handler to dismiss prompt
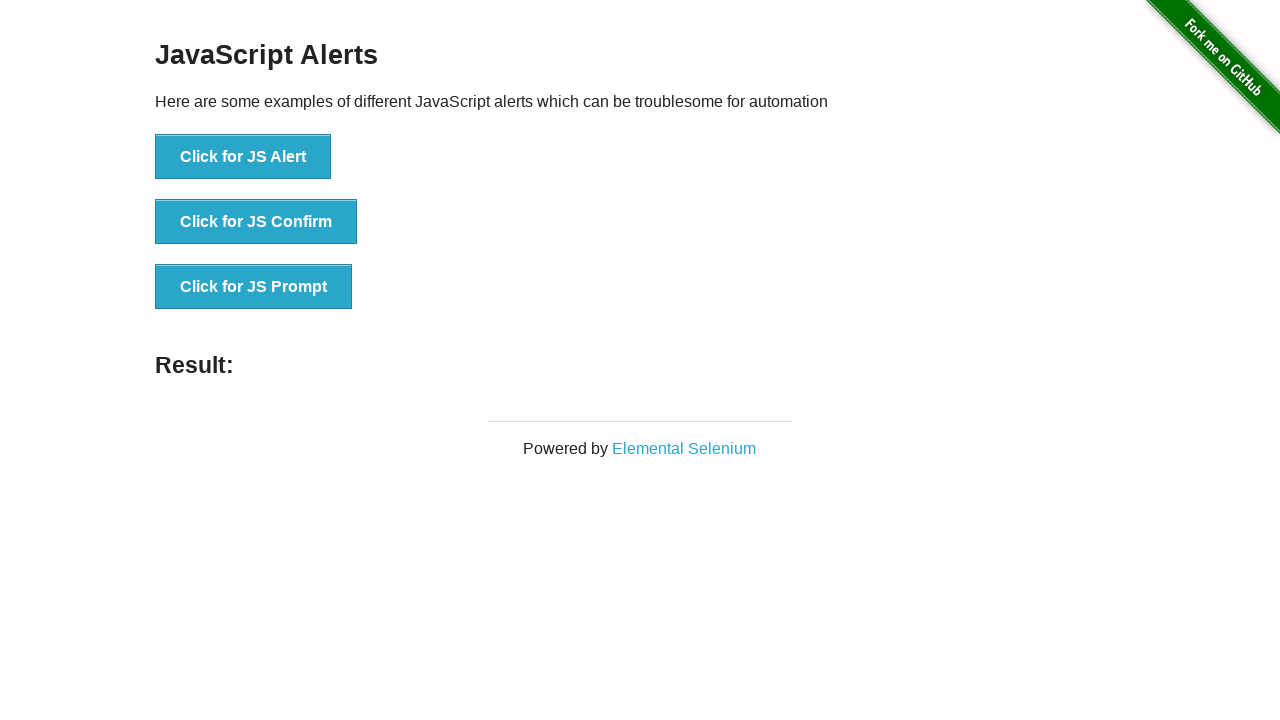

Clicked prompt button to trigger first prompt dialog at (254, 287) on button[onclick='jsPrompt()']
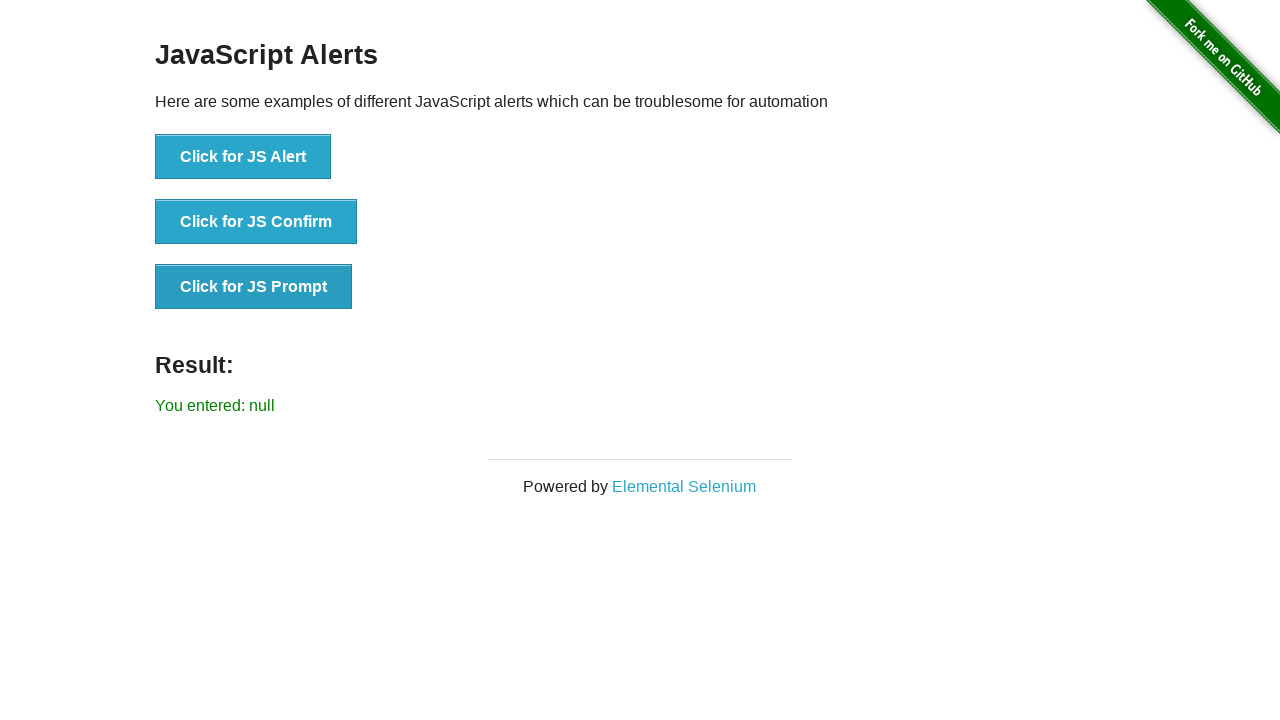

Prompt dismissed and result displayed
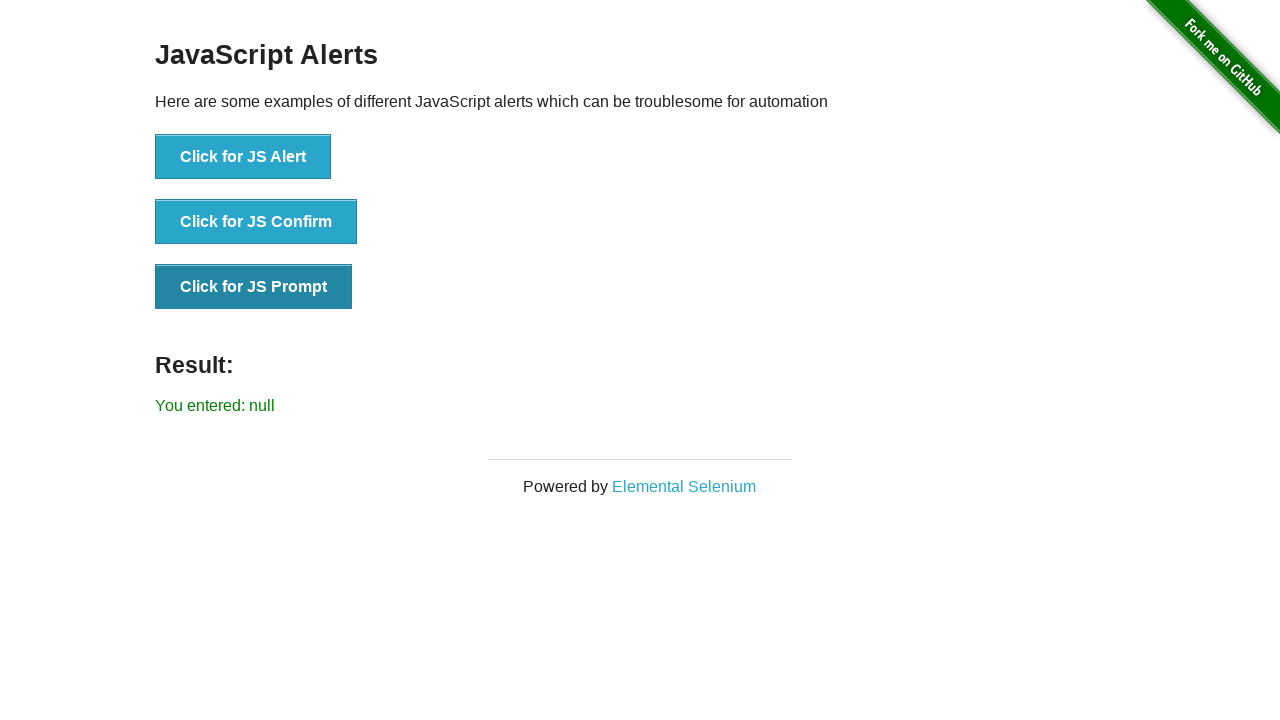

Set up dialog handler to accept prompt with empty value
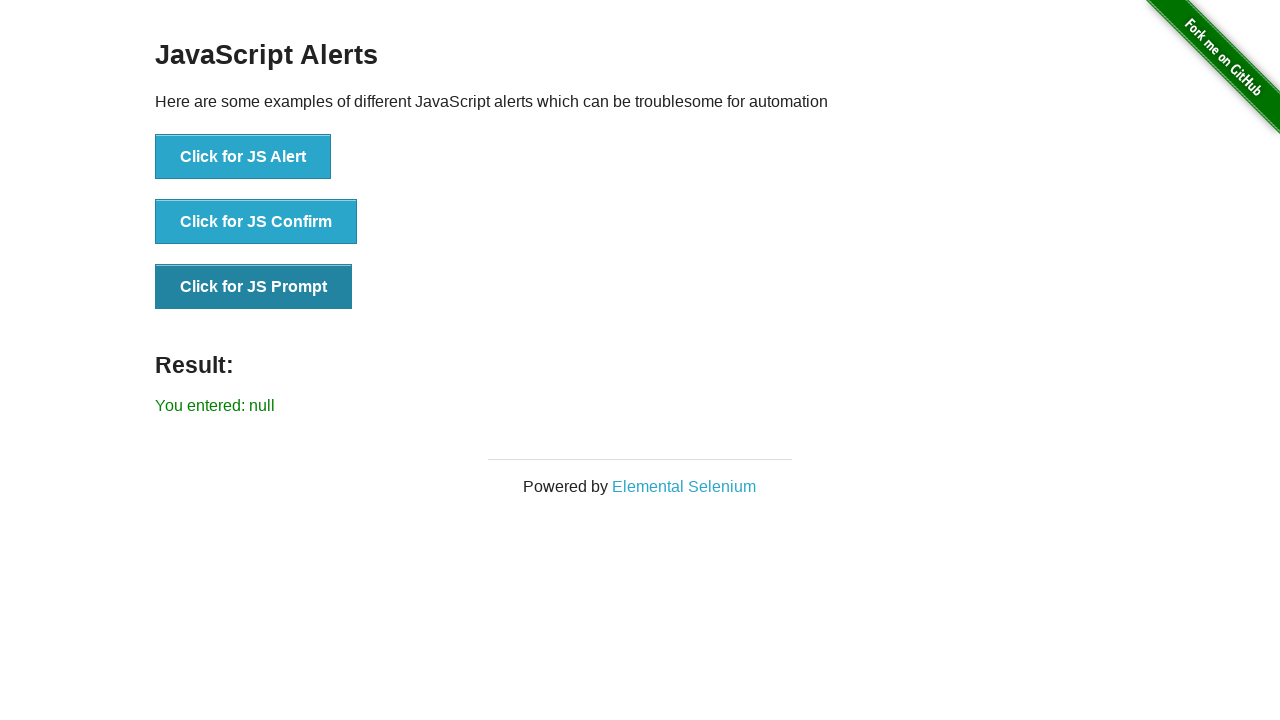

Clicked prompt button to trigger second prompt dialog at (254, 287) on button[onclick='jsPrompt()']
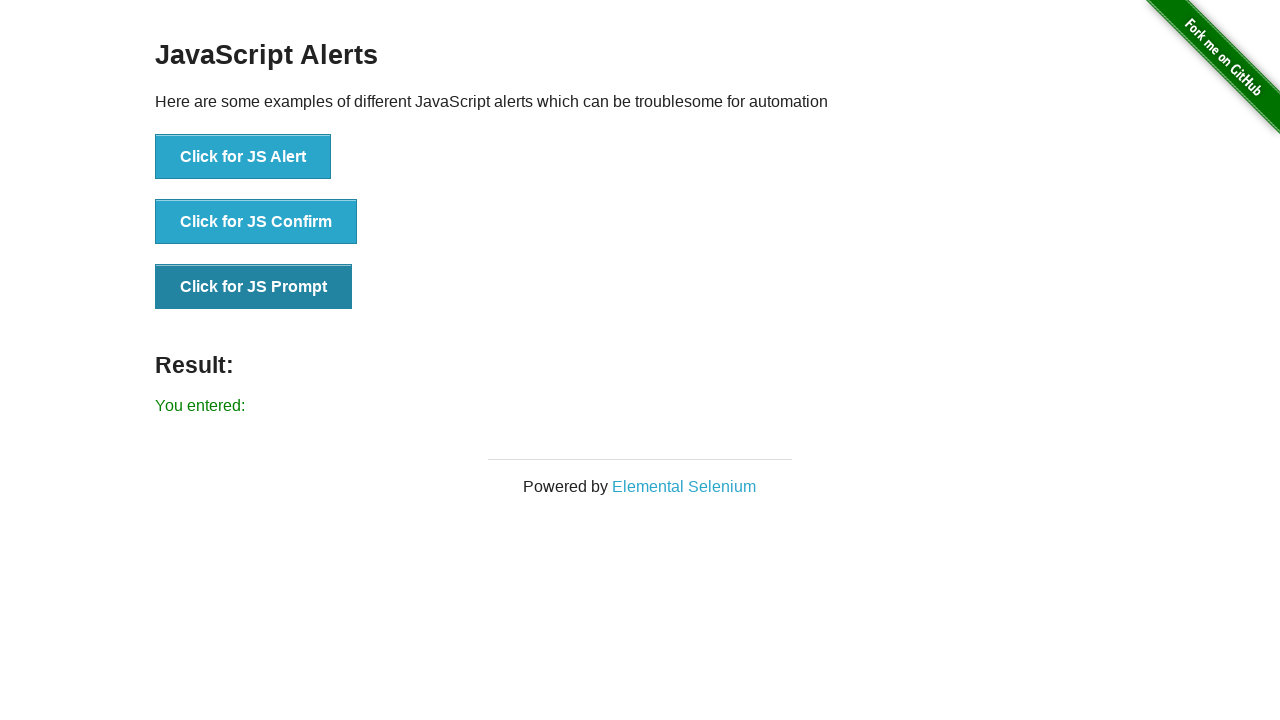

Prompt accepted with empty value and result displayed
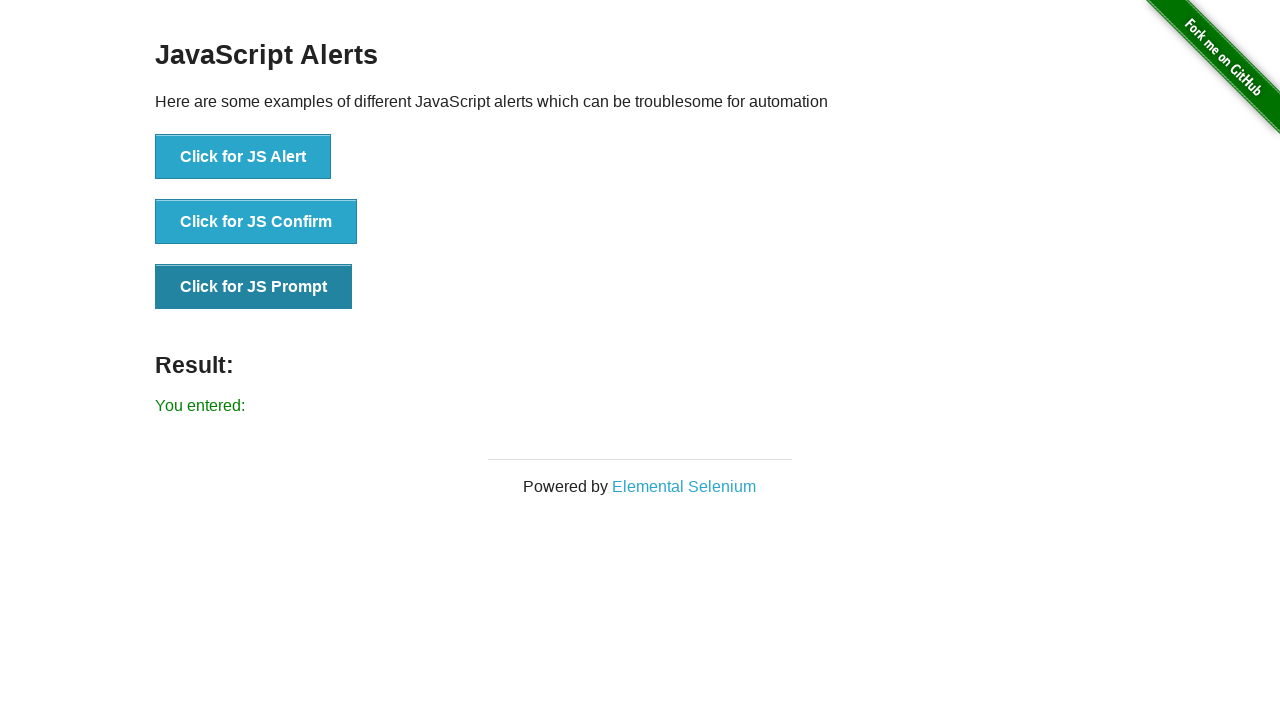

Set up dialog handler to accept prompt with text 'a'
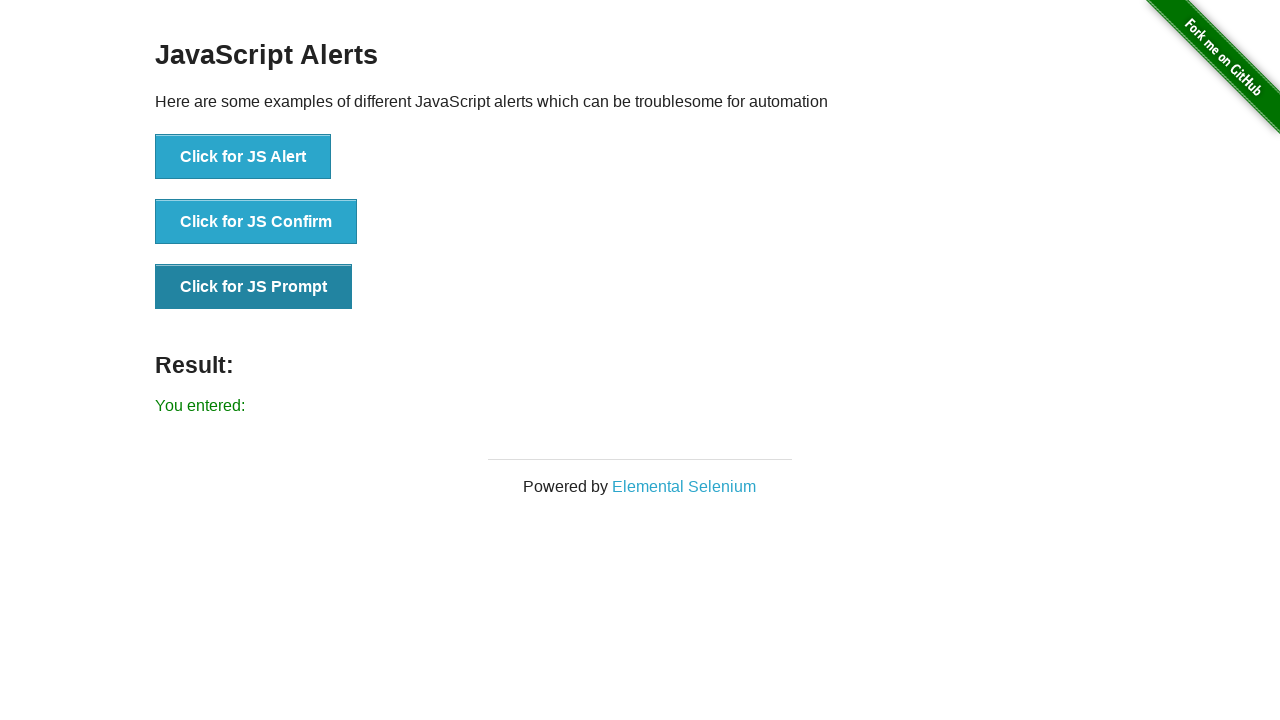

Clicked prompt button to trigger third prompt dialog at (254, 287) on button[onclick='jsPrompt()']
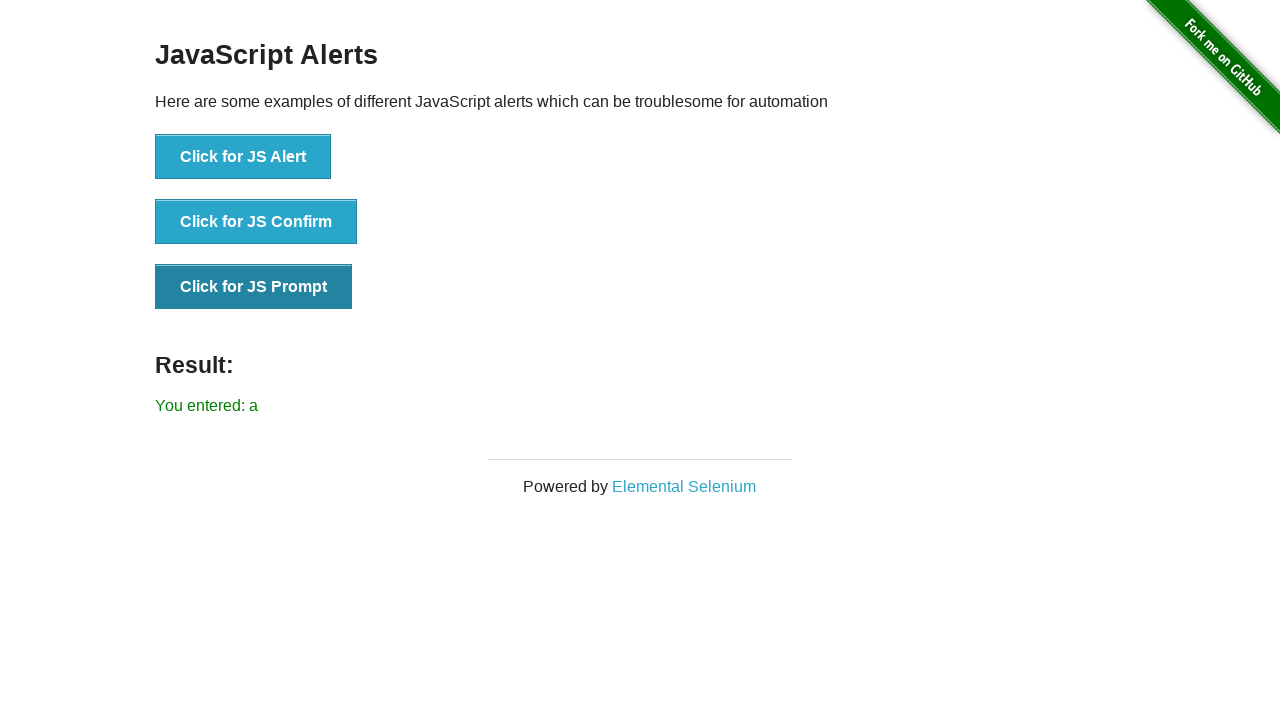

Prompt accepted with text 'a' and result displayed
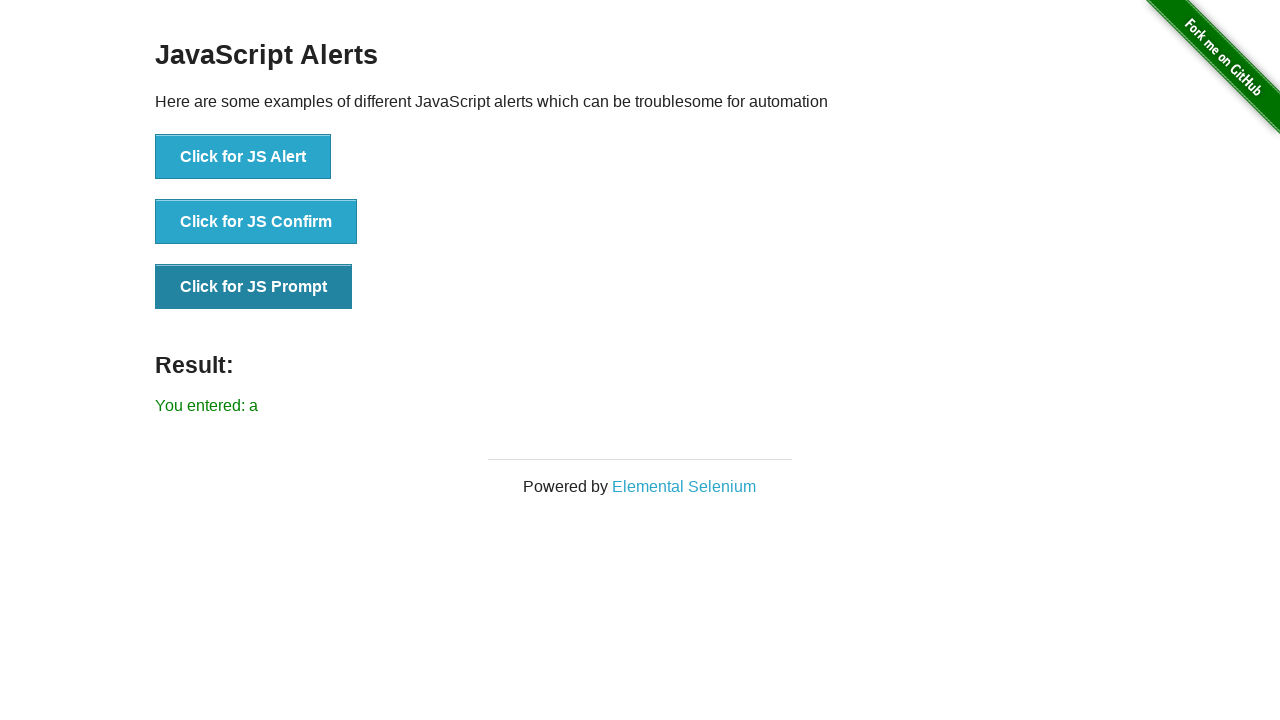

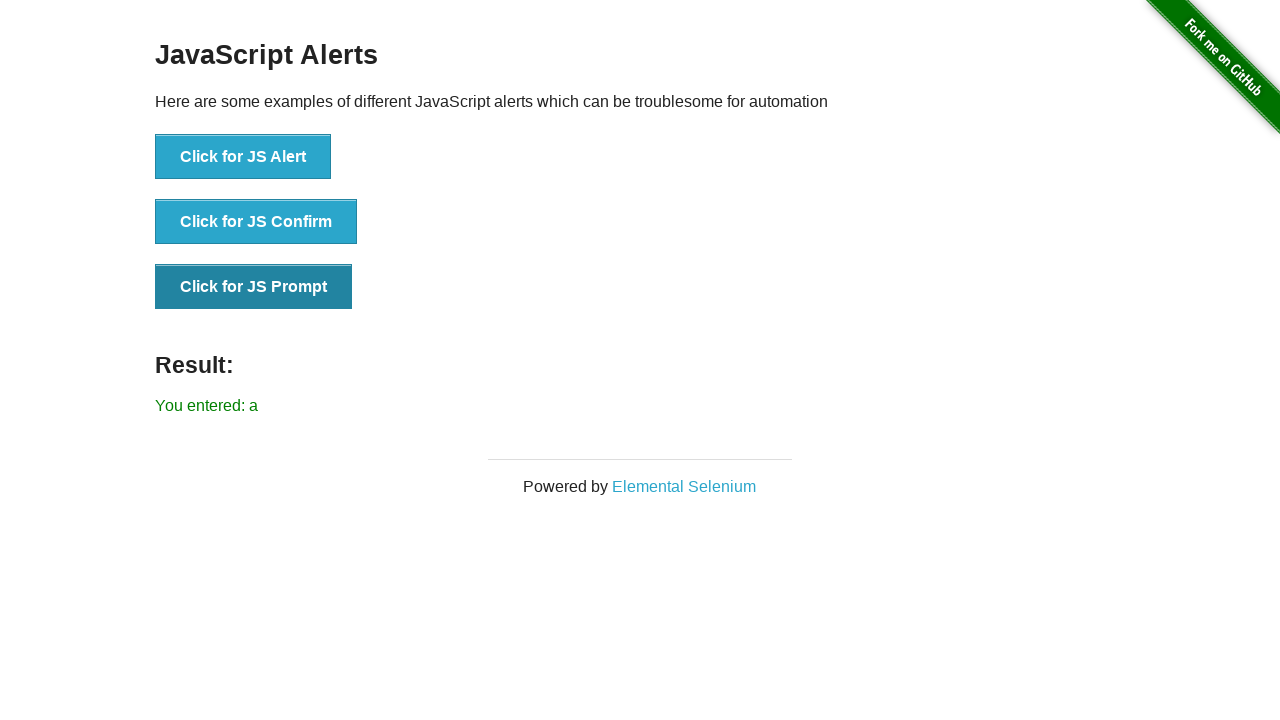